Tests confirm dialog handling by clicking the confirm button and accepting the confirmation dialog

Starting URL: https://demoqa.com/alerts

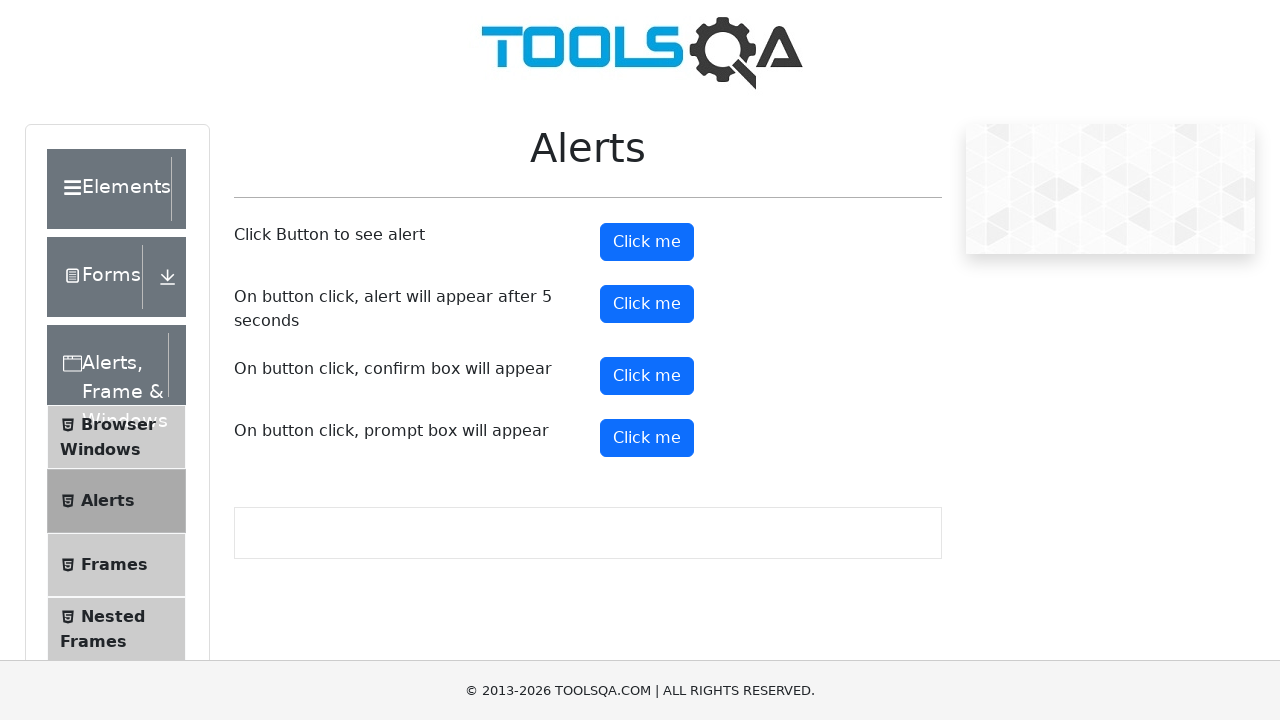

Set up dialog handler to accept confirm dialogs
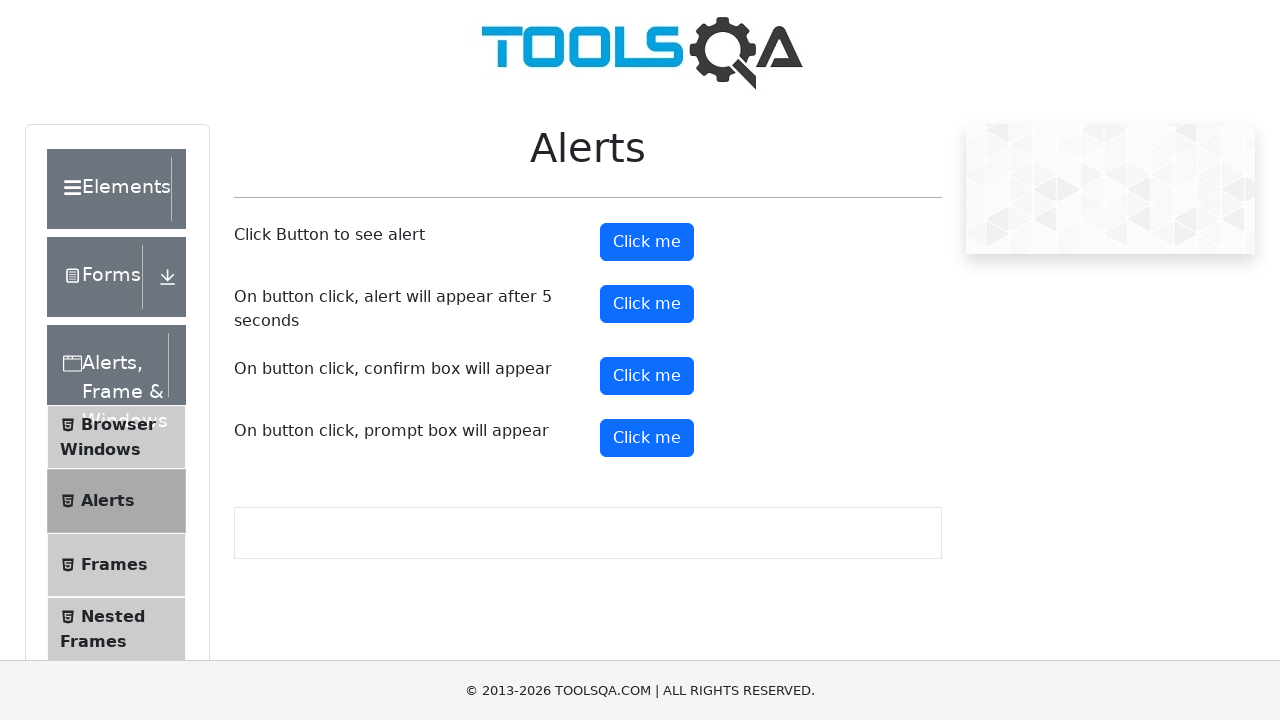

Clicked the confirm button to trigger confirm dialog at (647, 376) on #confirmButton
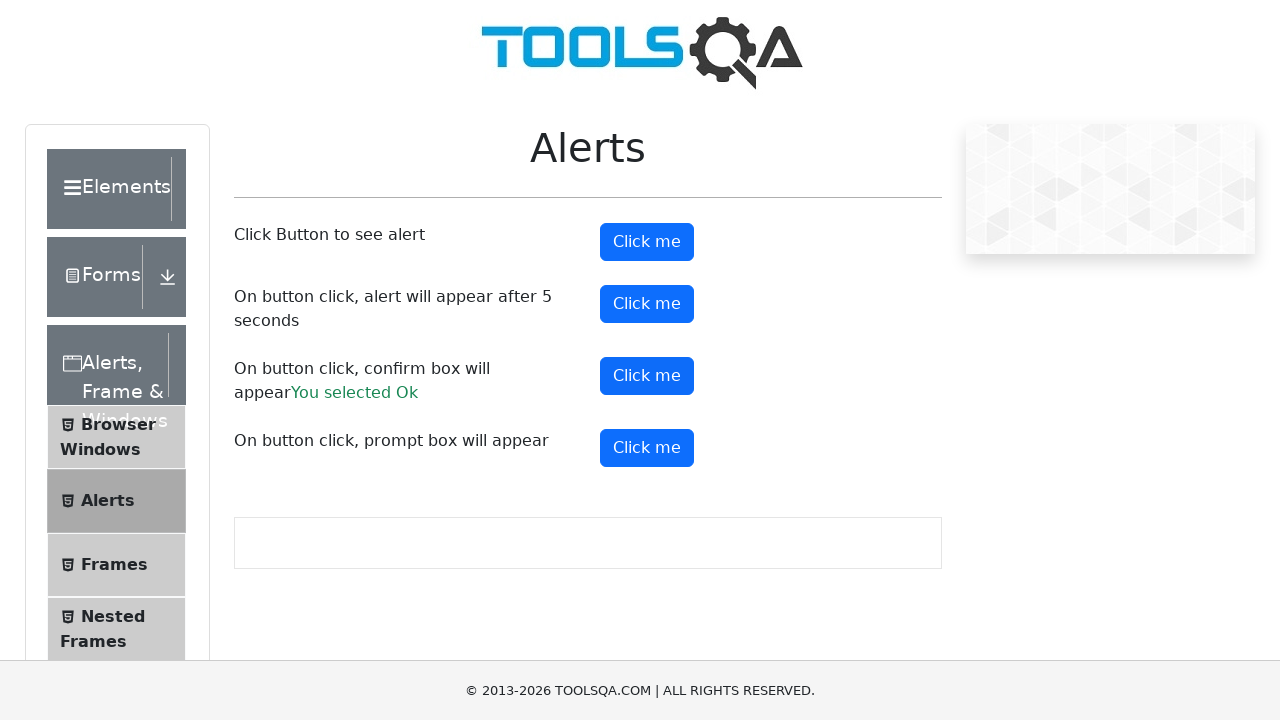

Confirmation result message appeared after accepting dialog
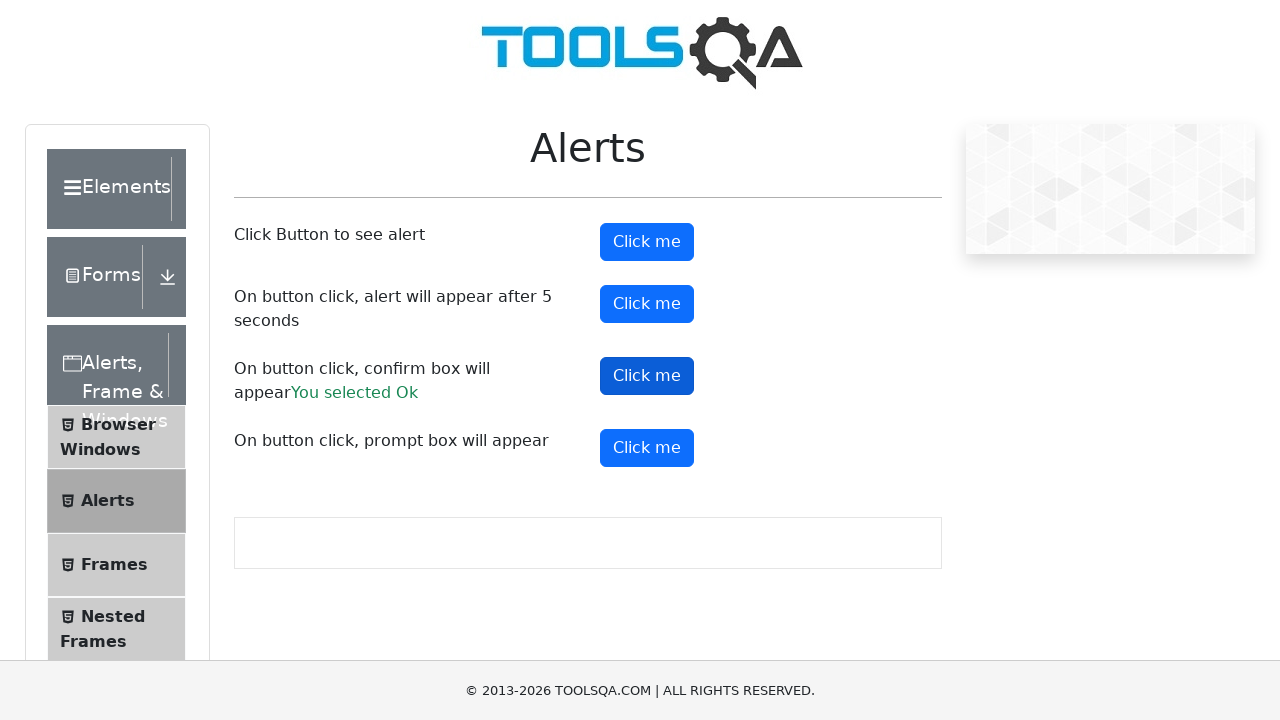

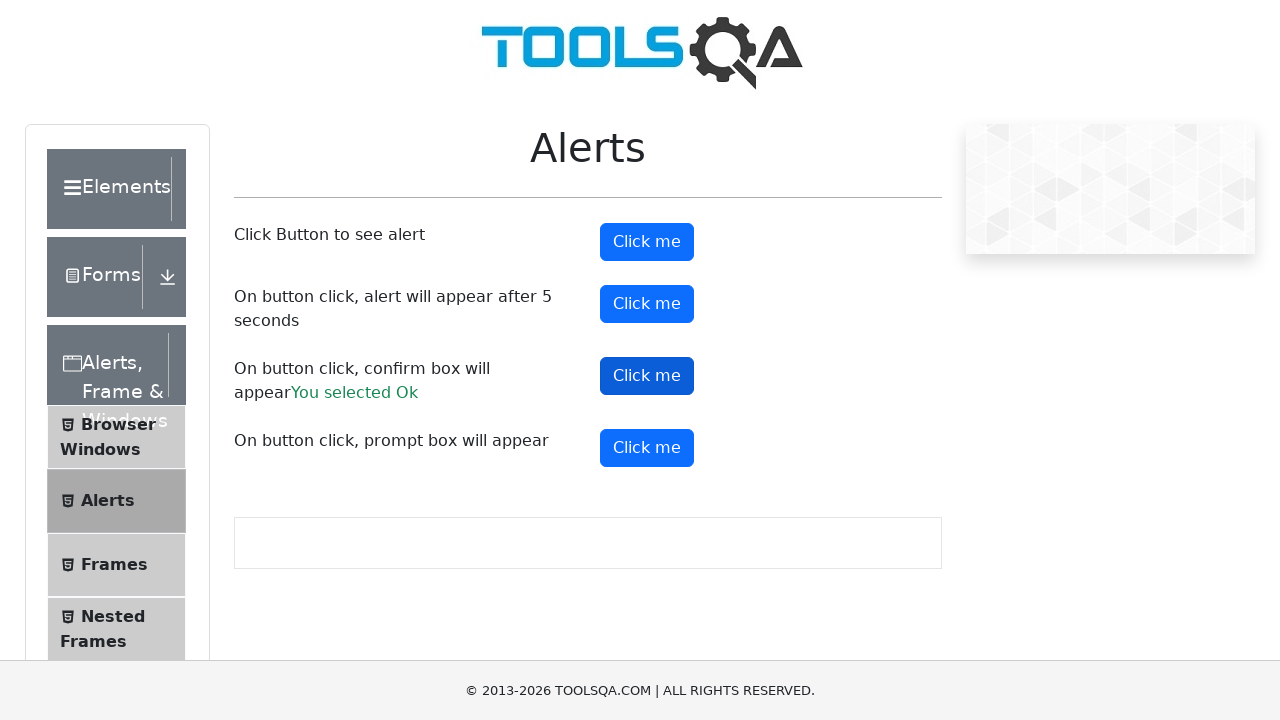